Tests browser window switching functionality by opening a new window via a link click and switching between parent and child windows to verify content

Starting URL: https://the-internet.herokuapp.com/windows

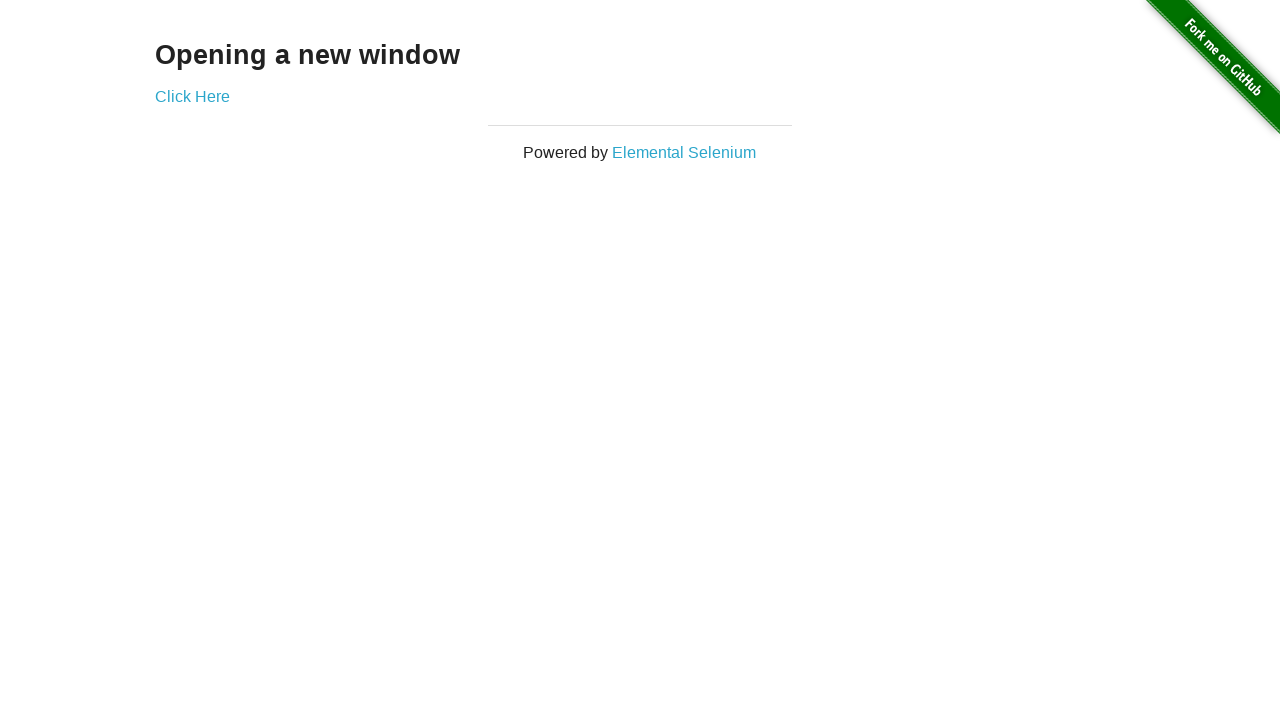

Clicked 'Click Here' link to open new window at (192, 96) on a:has-text('Click Here')
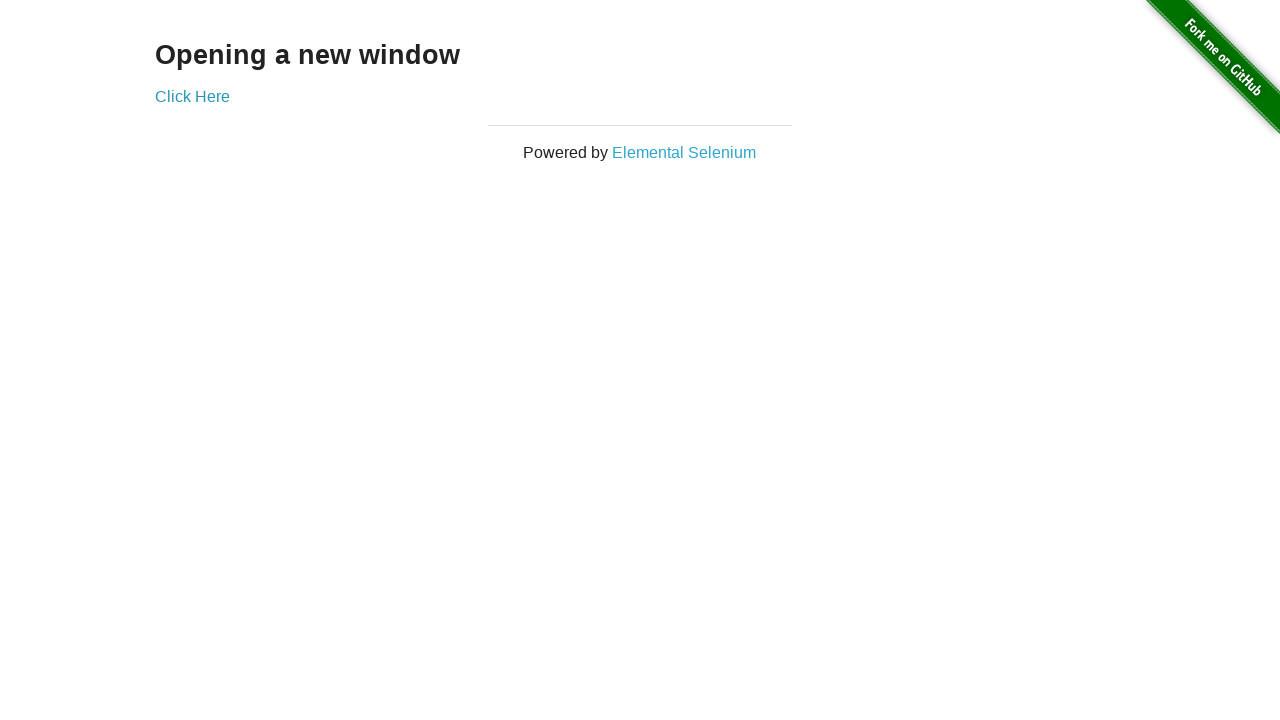

New window opened and captured
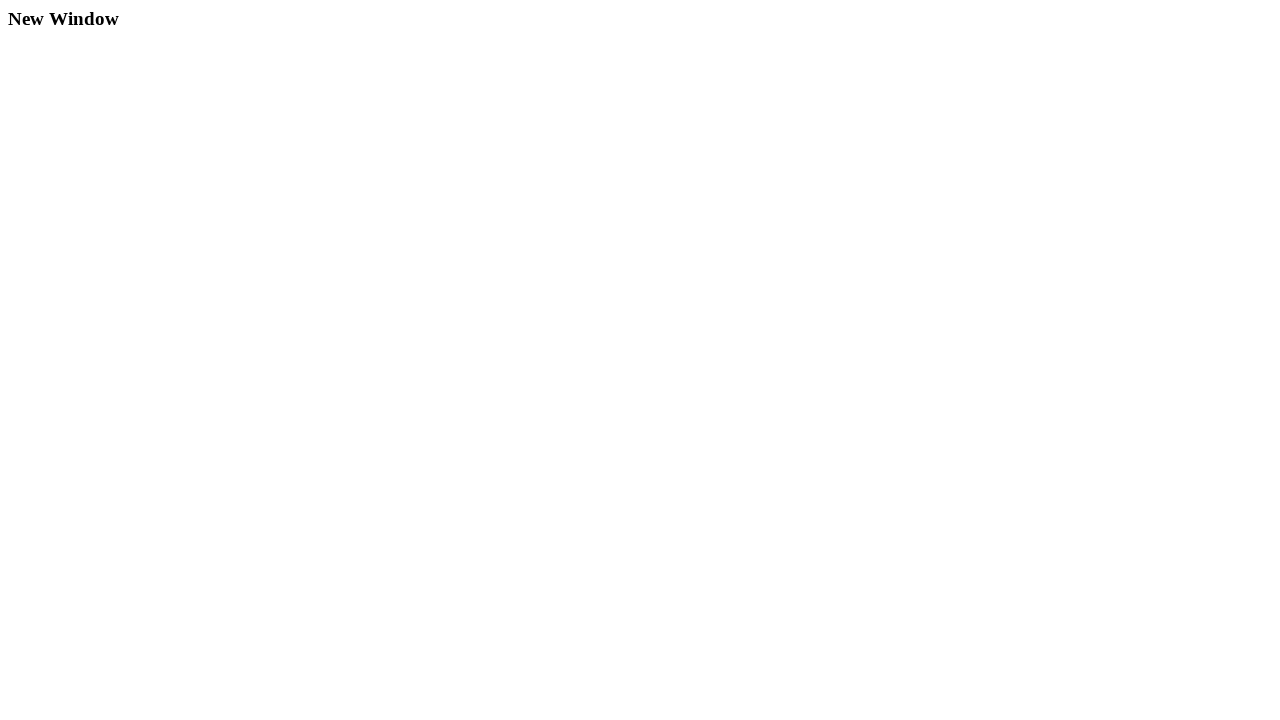

Retrieved text from child window: New Window
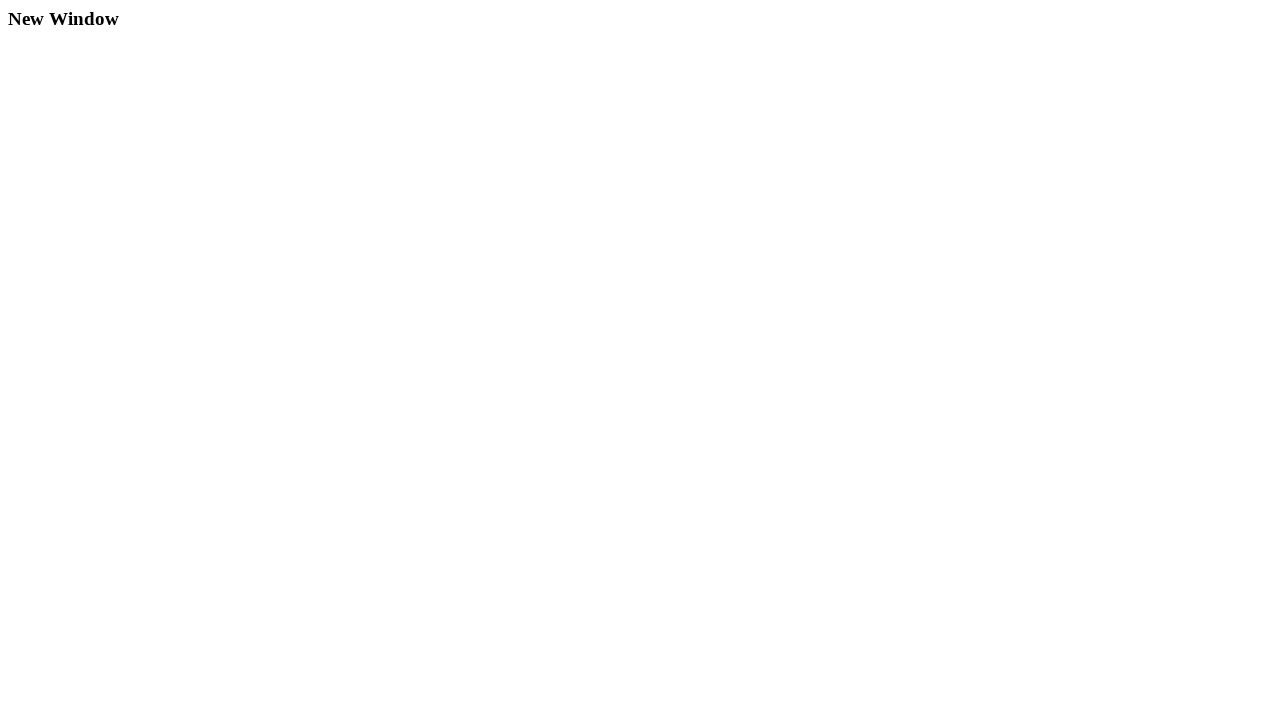

Retrieved text from parent window: Opening a new window
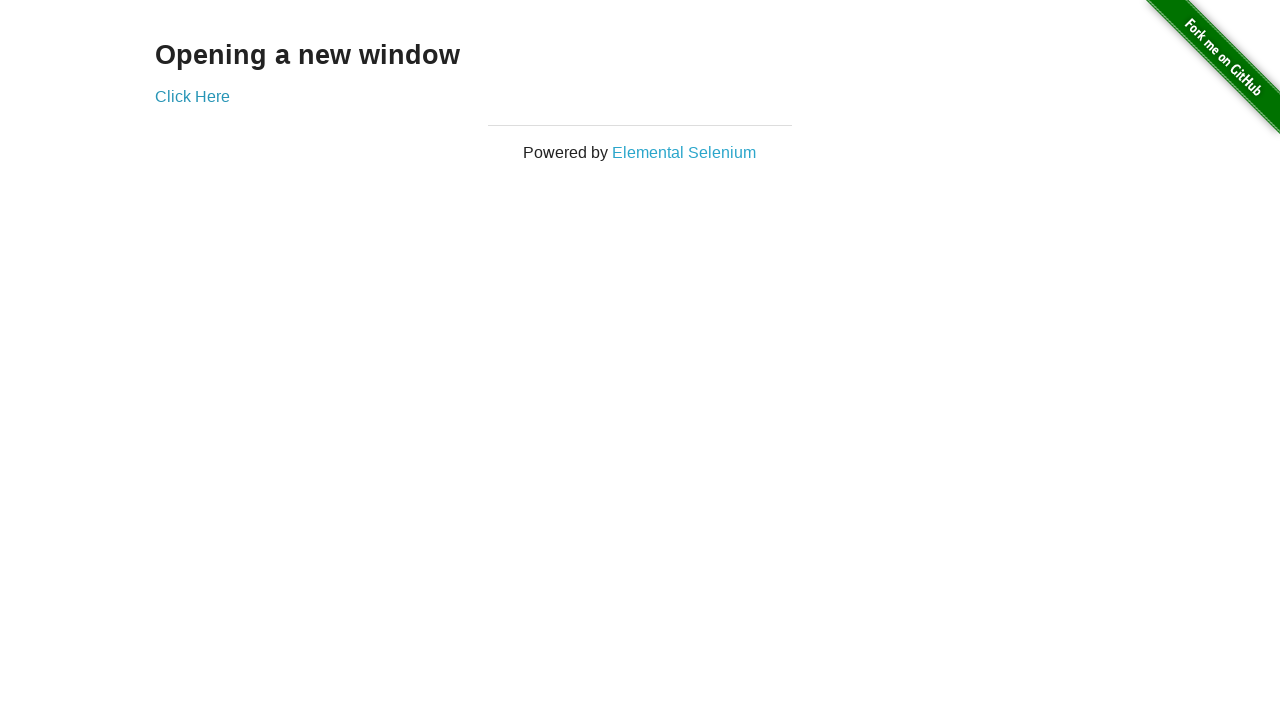

Closed child window
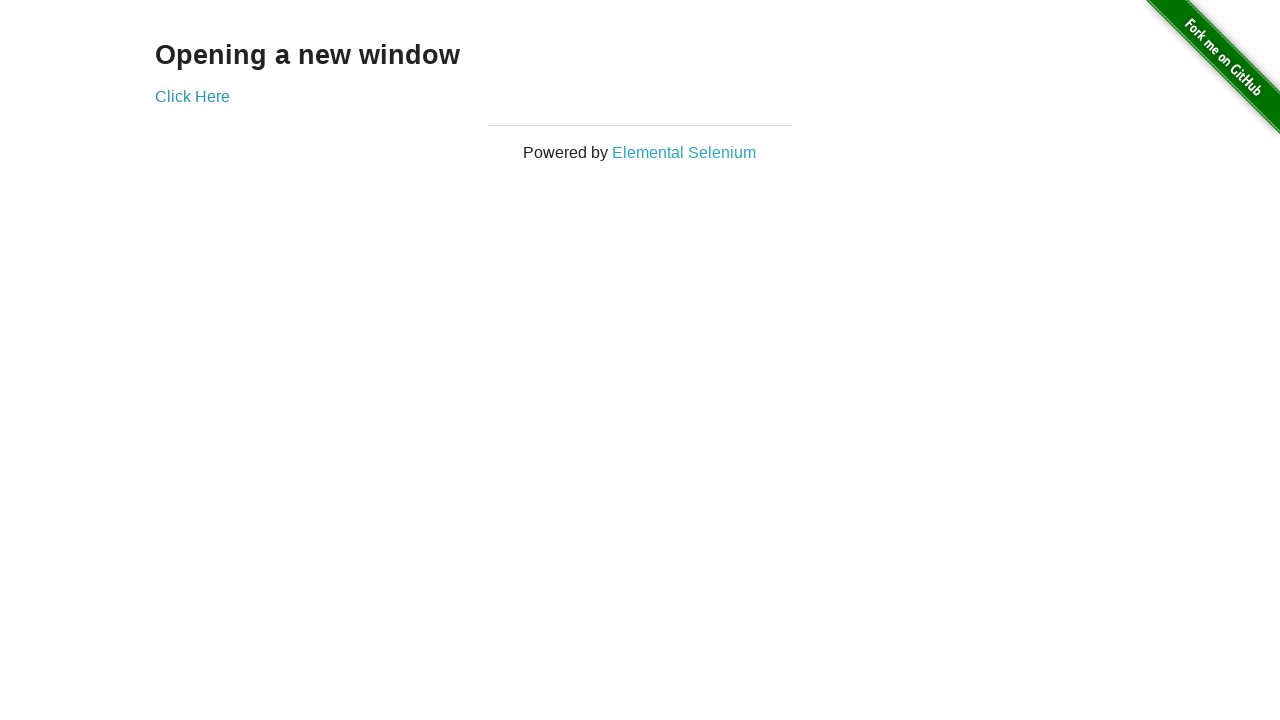

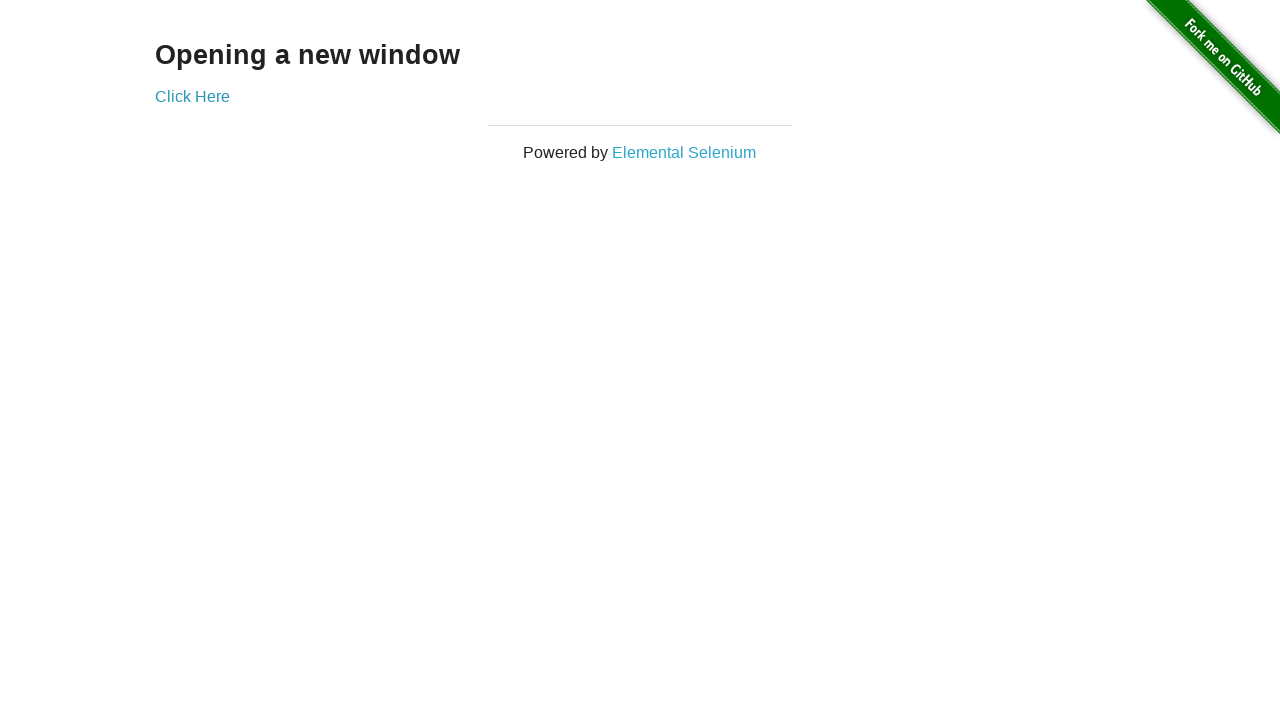